Tests form submission with an excessively large power value to verify error handling

Starting URL: https://carros-crud.vercel.app/

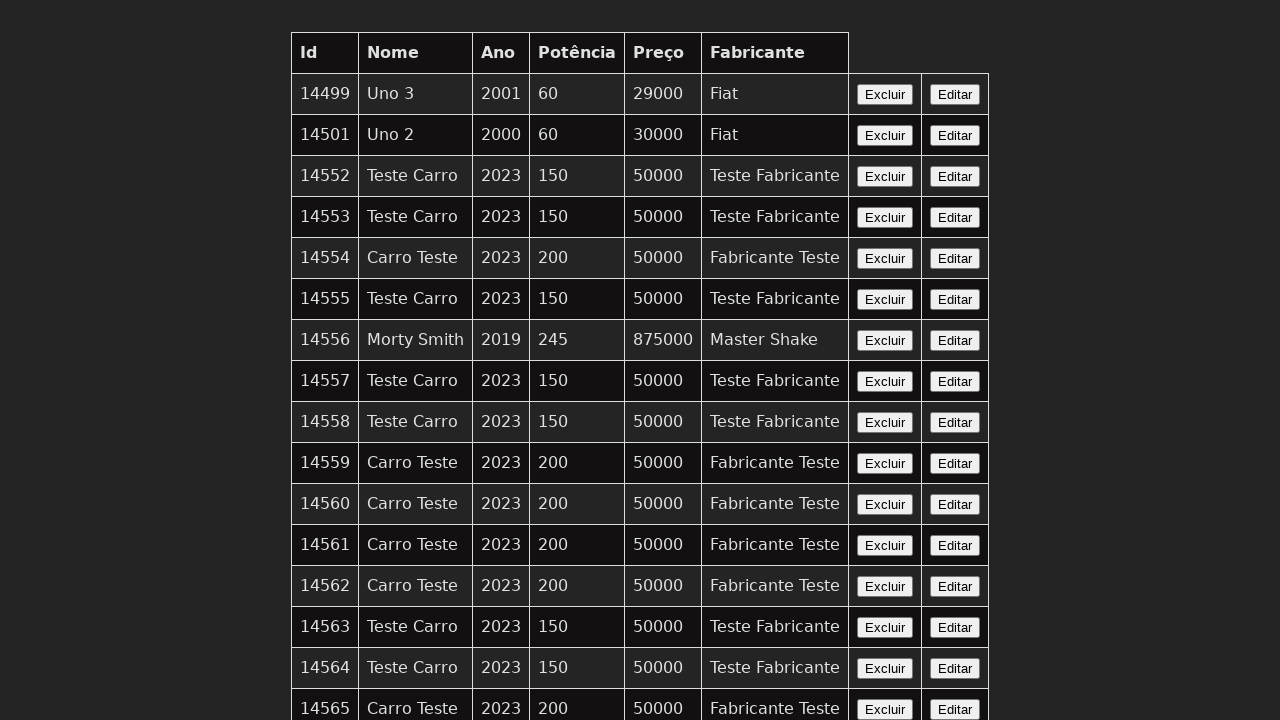

Set up dialog handler to accept error alerts
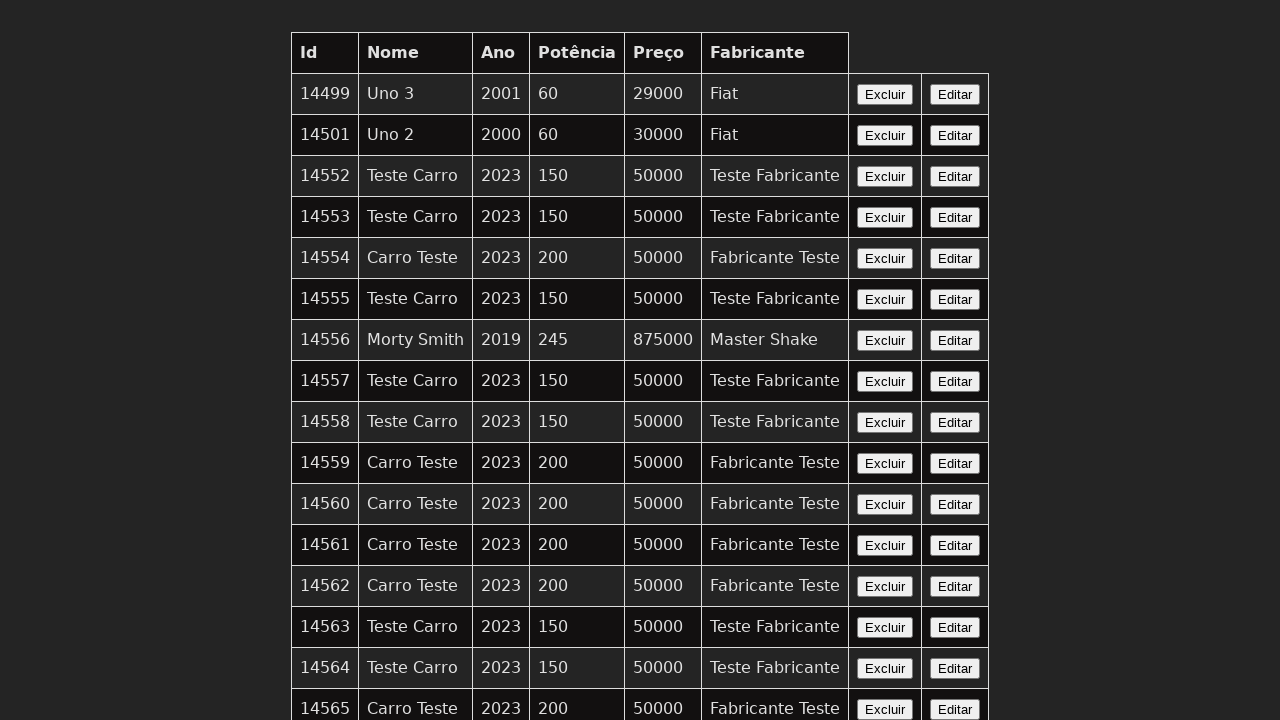

Filled nome field with 'Teste Carro' on input[name='nome']
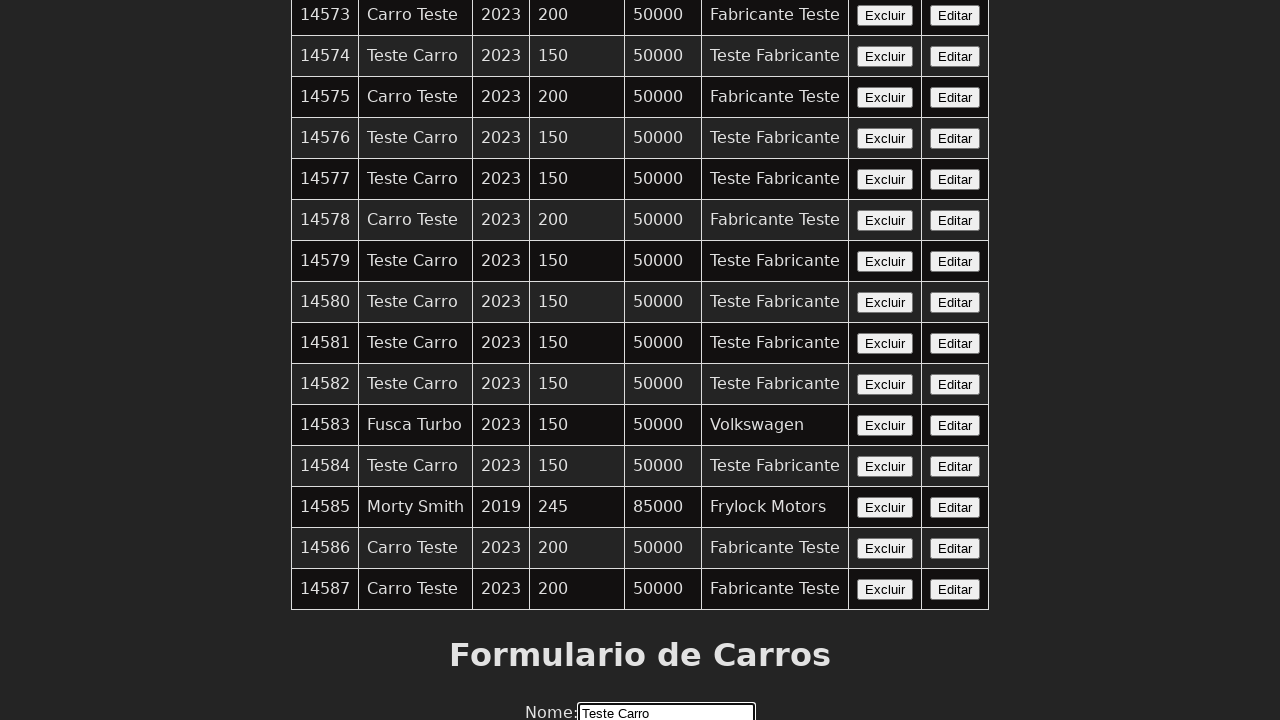

Filled ano field with '2000' on input[name='ano']
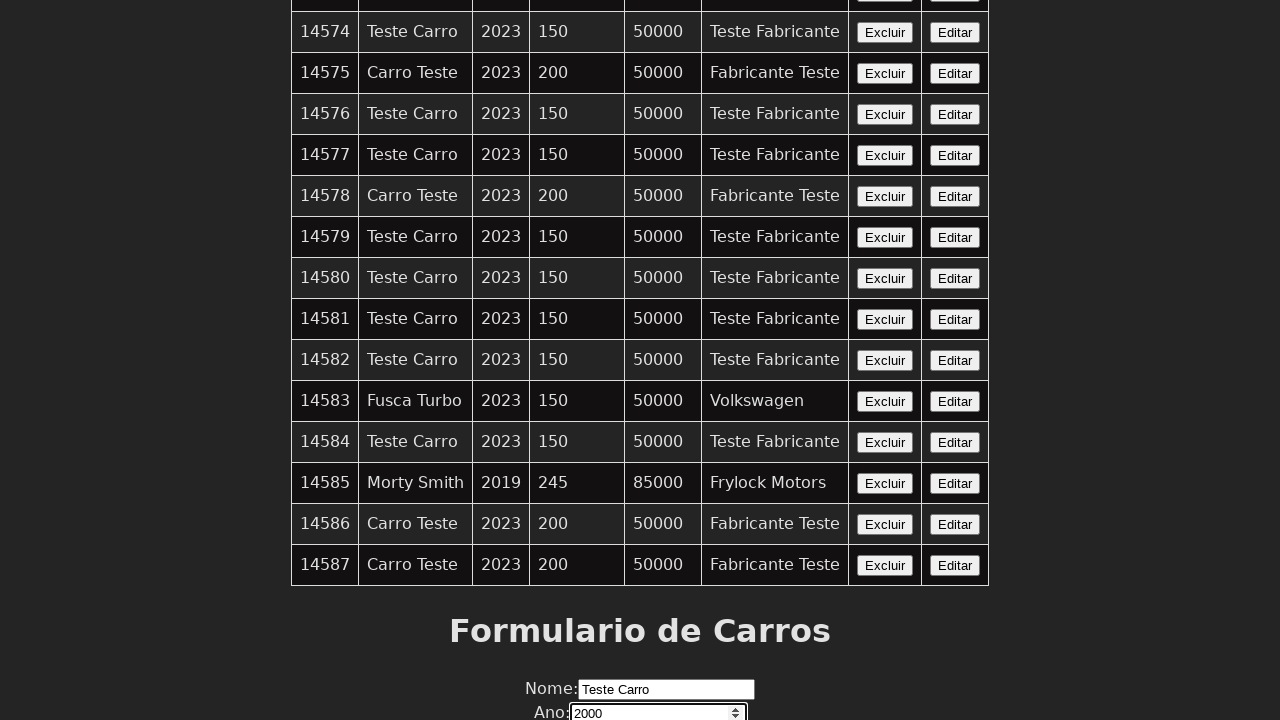

Filled potencia field with excessively large value '2147483648' exceeding integer max on input[name='potencia']
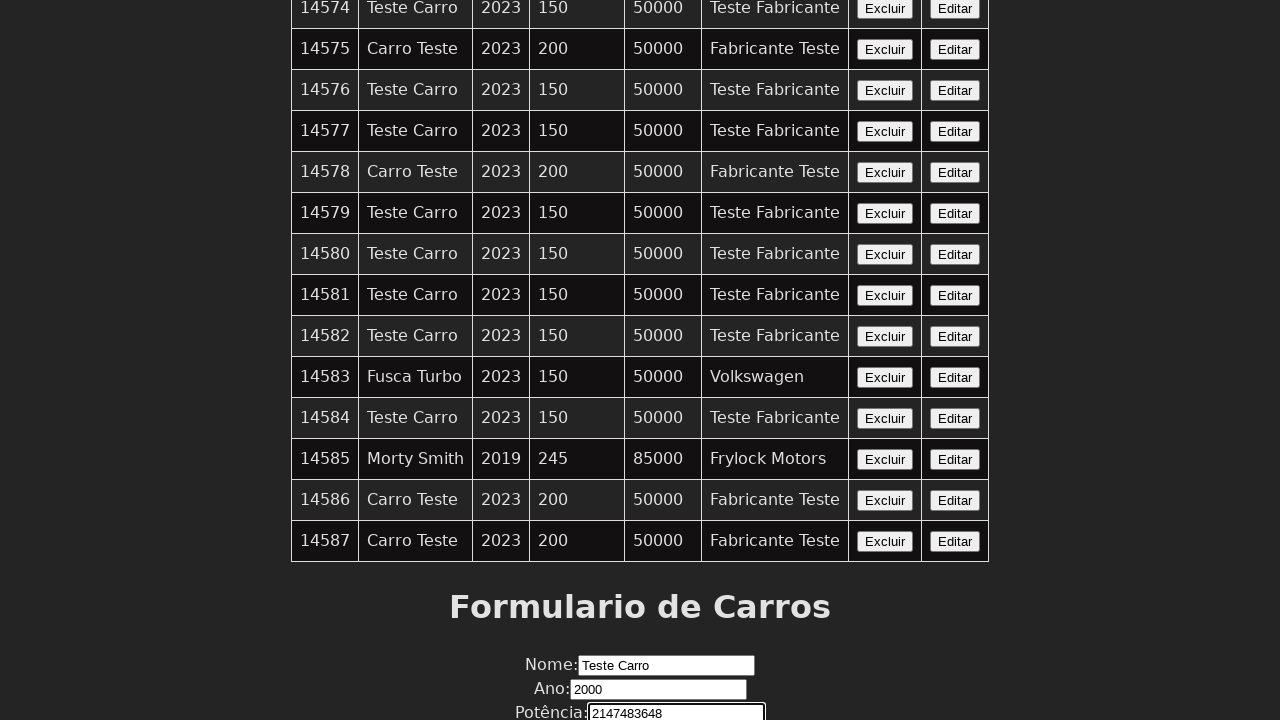

Filled preco field with '50000' on input[name='preco']
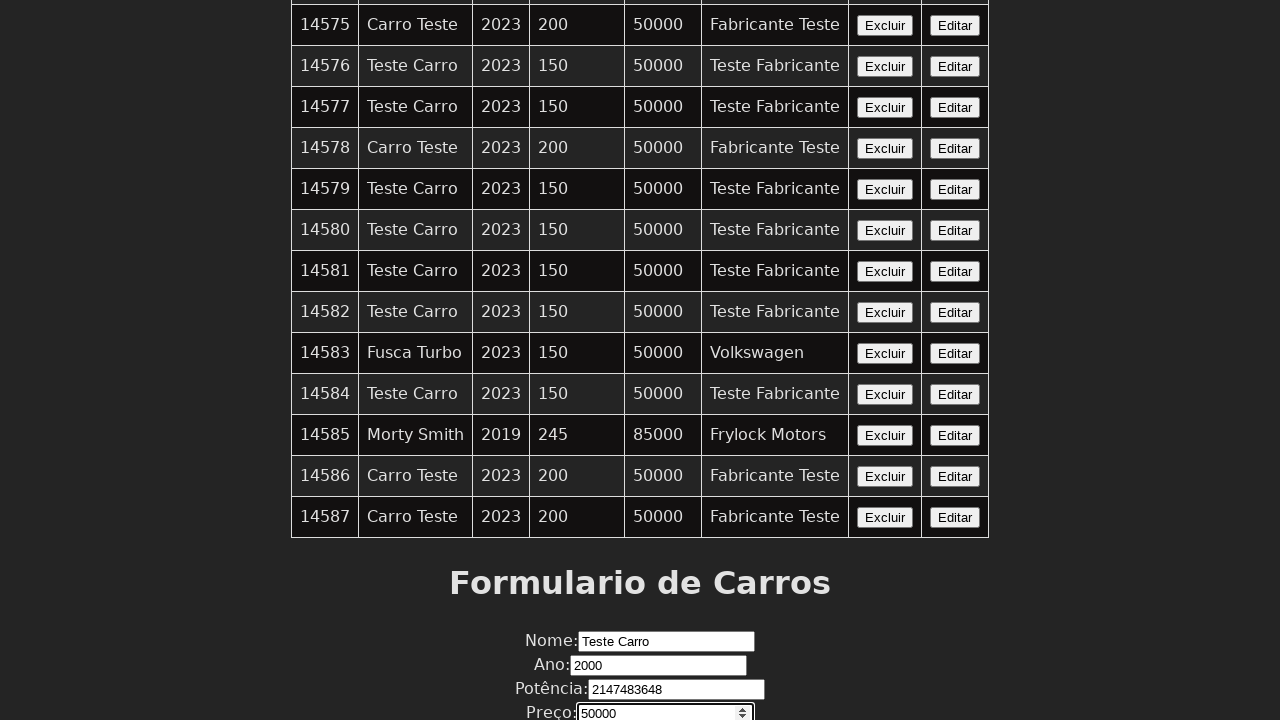

Filled fabricante field with 'Fabricante Teste' on input[name='fabricante']
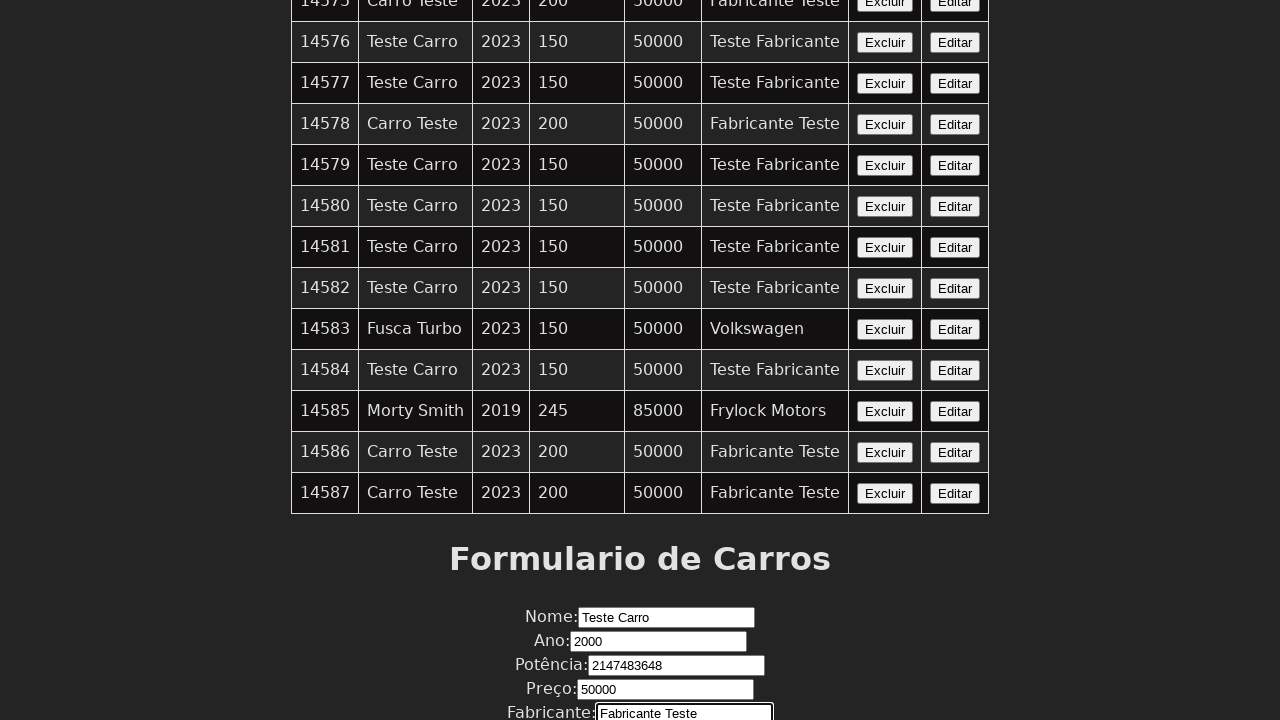

Clicked Enviar button to submit form with oversized potency value at (640, 676) on xpath=//button[contains(text(),'Enviar')]
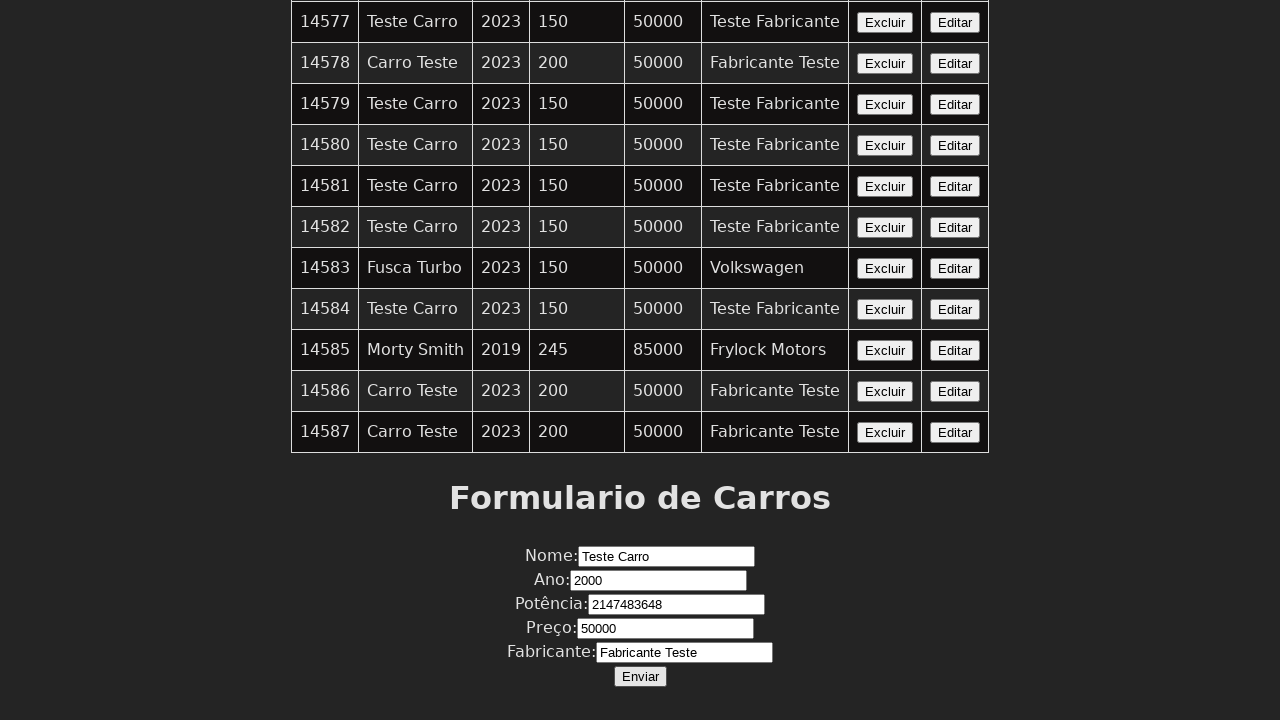

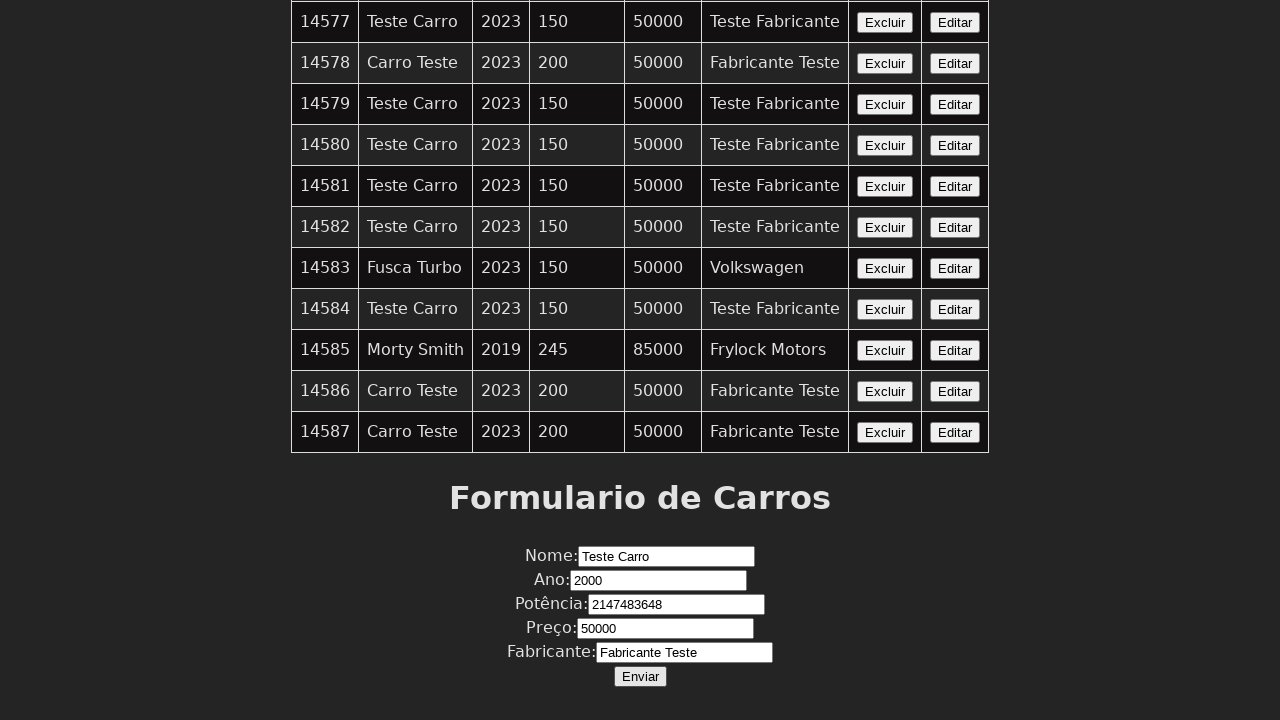